Tests the e-commerce flow of clicking on a product, adding it to cart, handling the confirmation alert, and verifying the product appears in the cart

Starting URL: https://demoblaze.com

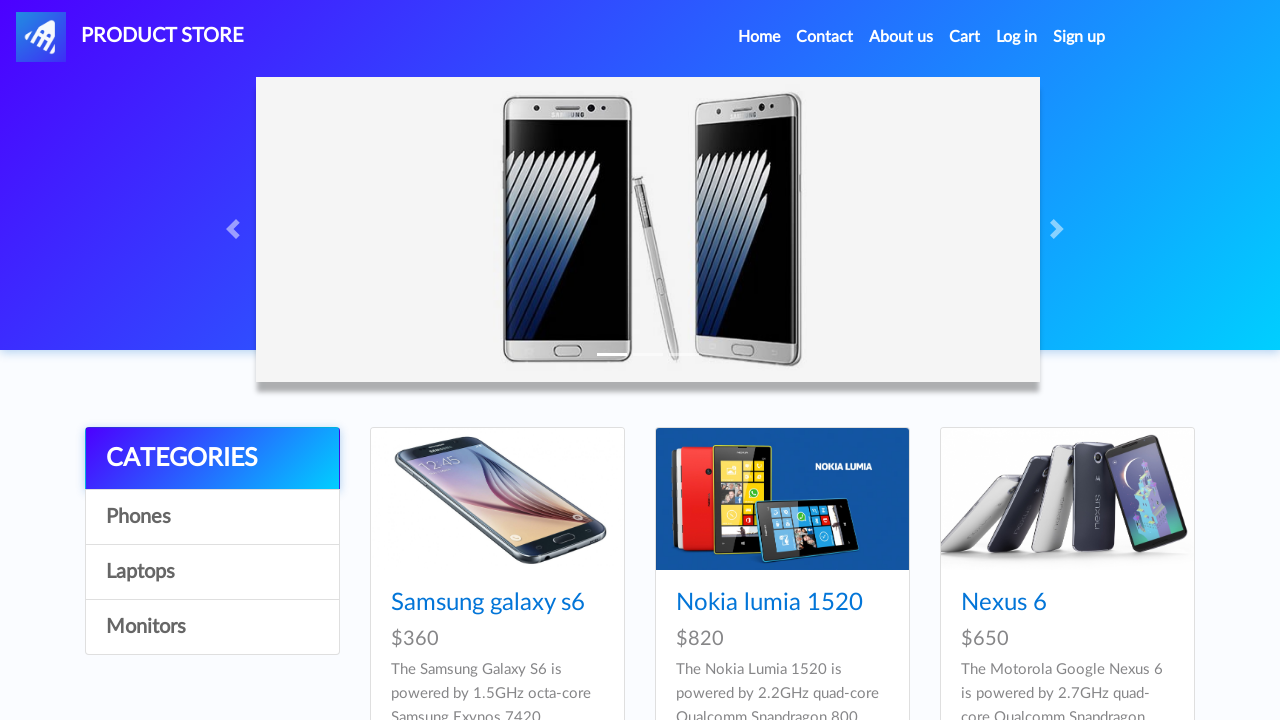

Clicked on a product link at (488, 603) on .hrefch
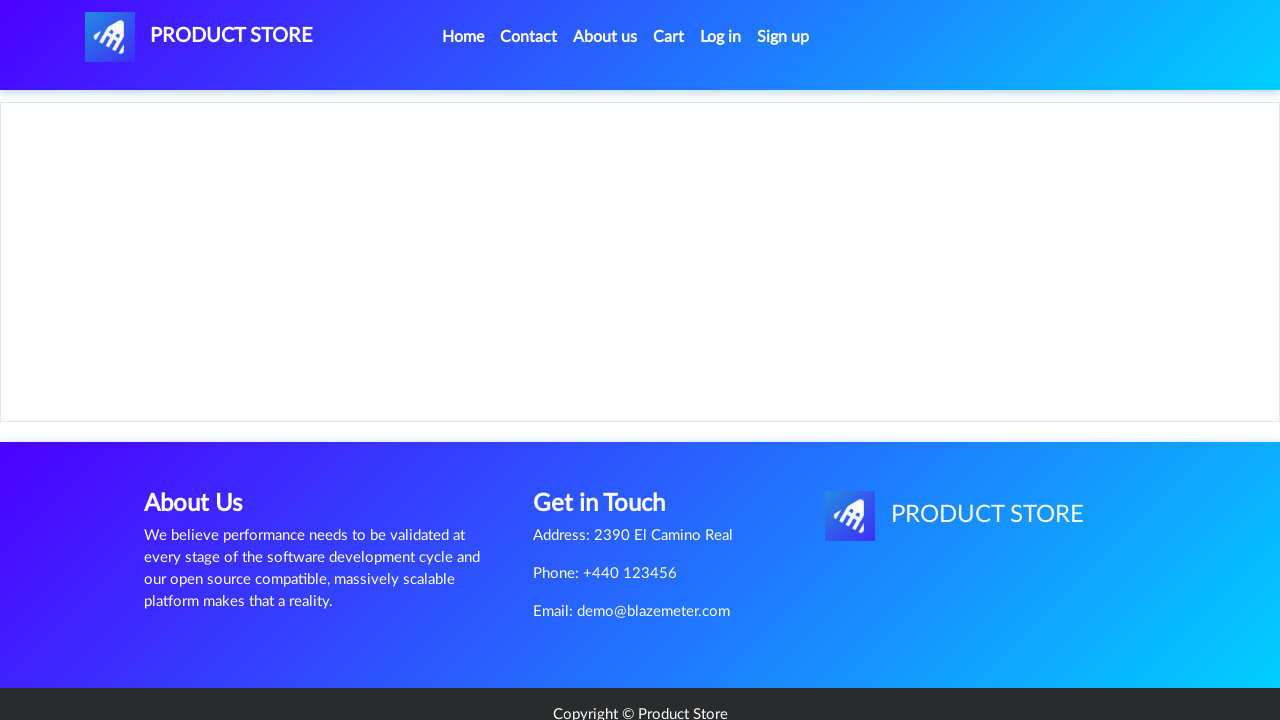

Clicked 'Add to cart' button at (610, 440) on .btn.btn-success.btn-lg
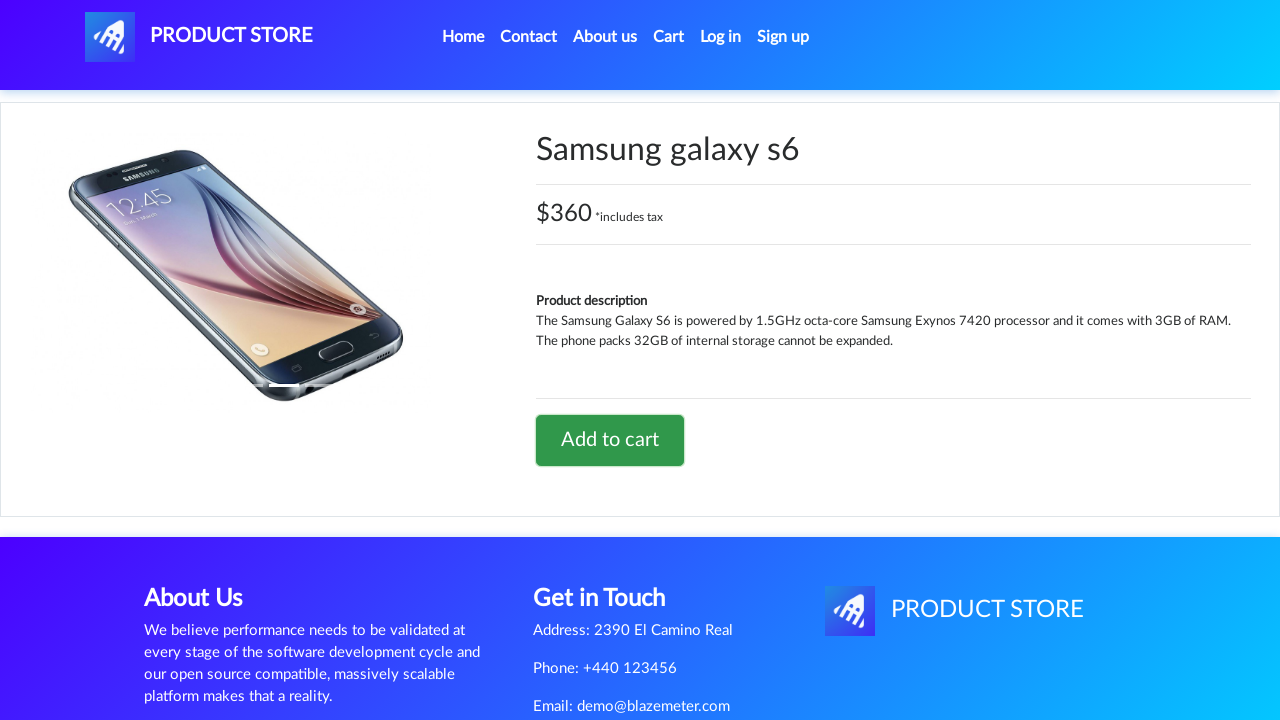

Set up alert dialog handler to accept confirmation
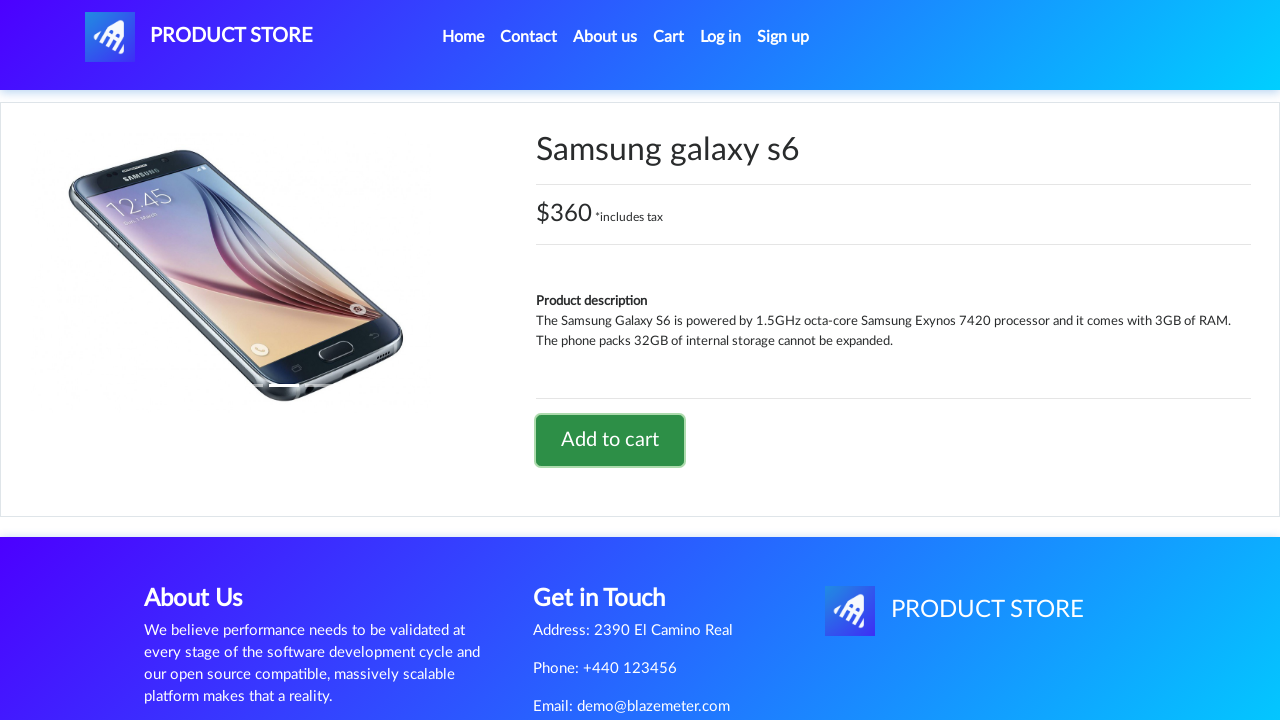

Clicked on cart link to view cart at (669, 37) on #cartur
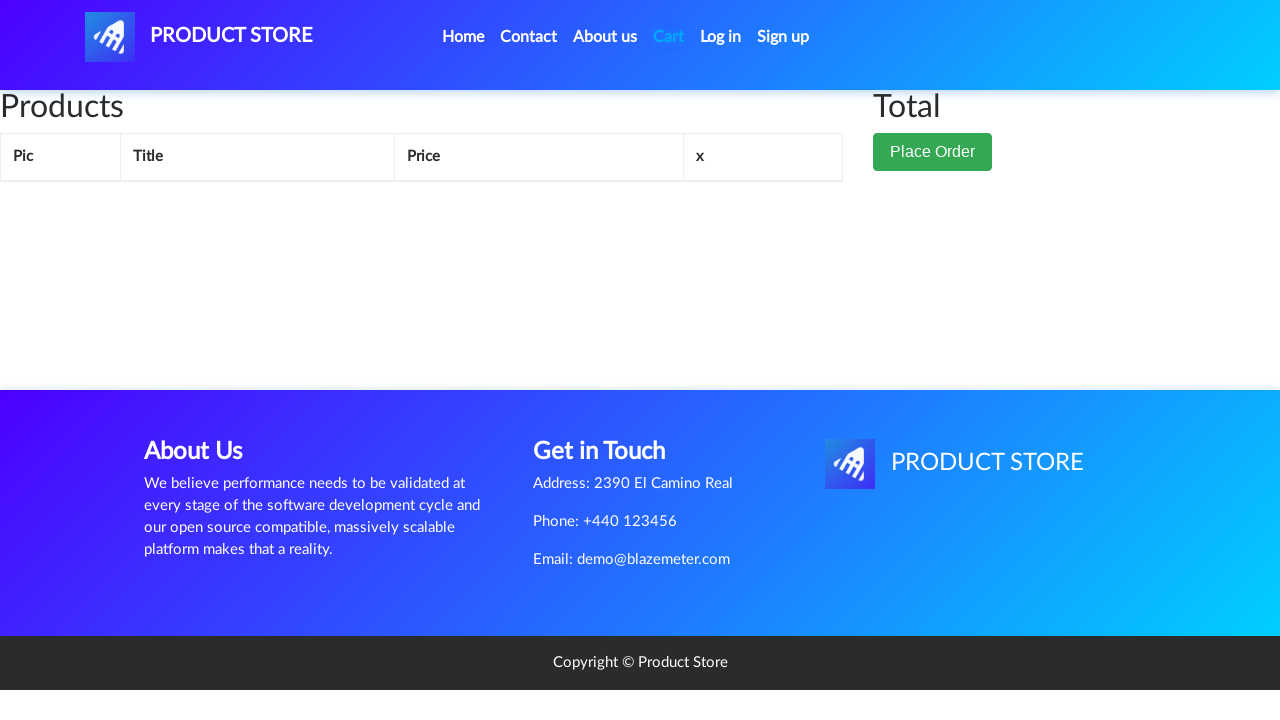

Verified product appears in cart with success indicator
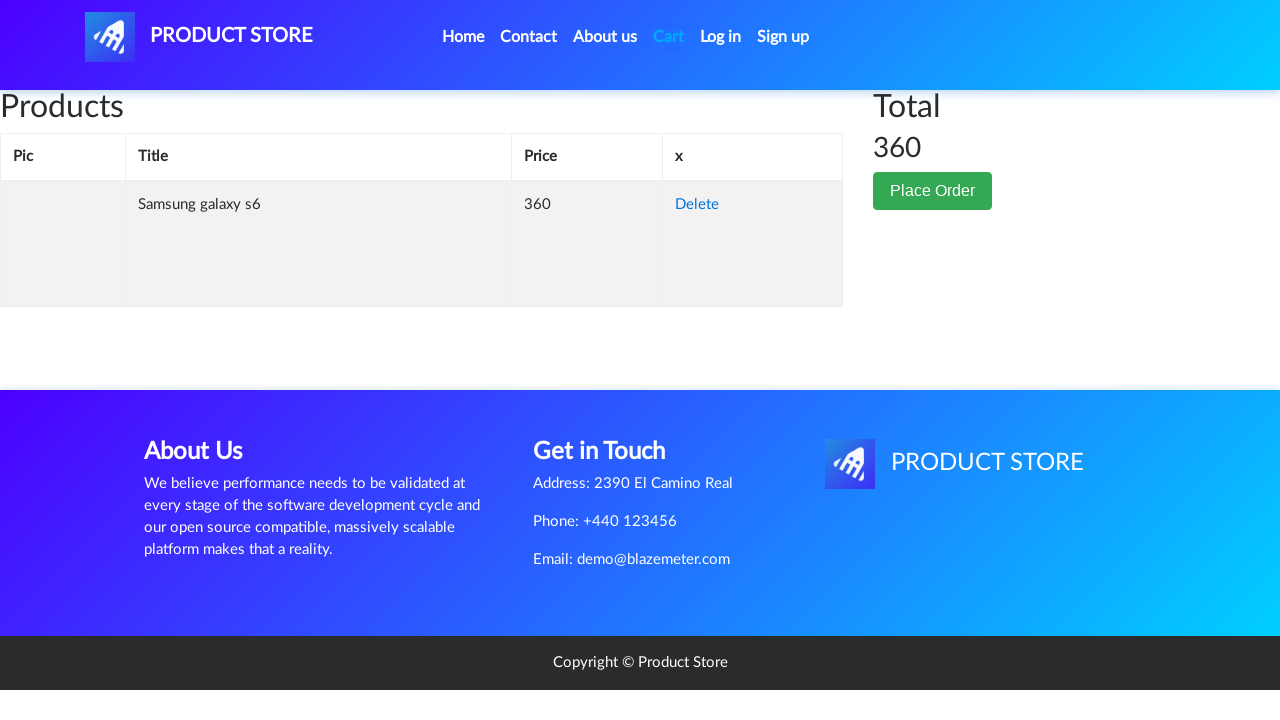

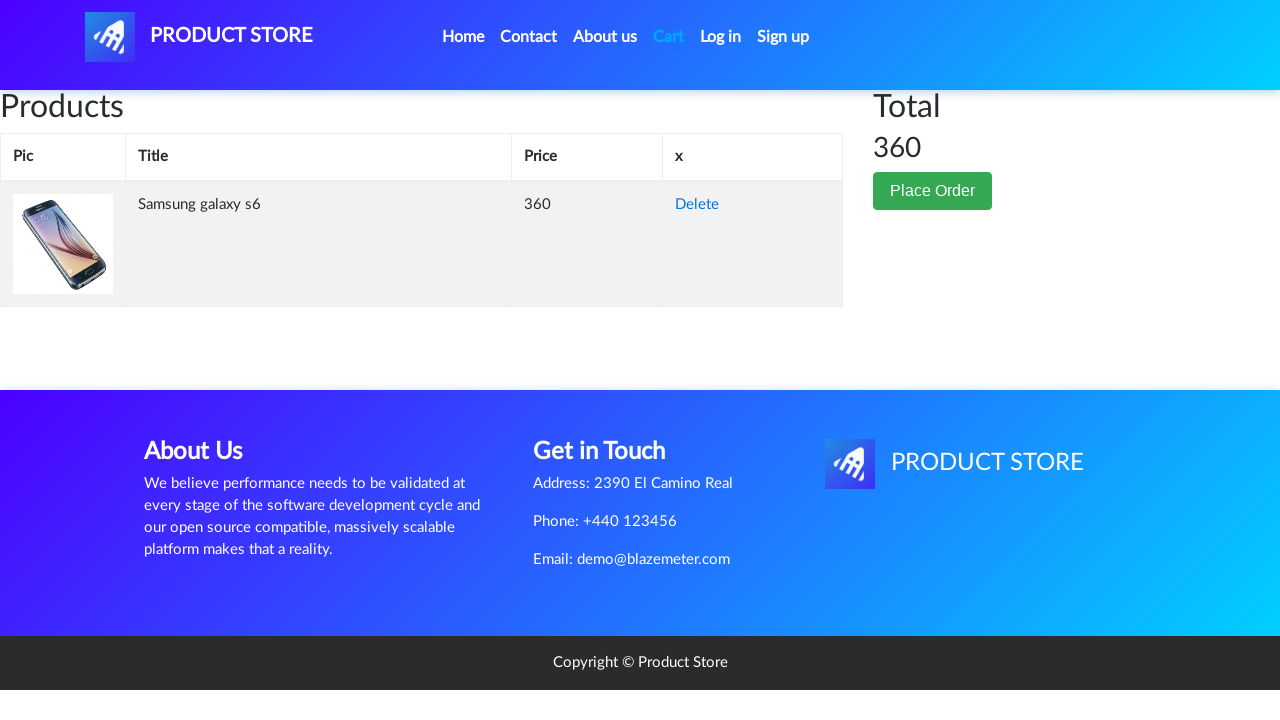